Tests a dropdown menu by extracting all options and verifying they are not in reverse alphabetical order

Starting URL: https://www.globalsqa.com/demo-site/select-dropdown-menu

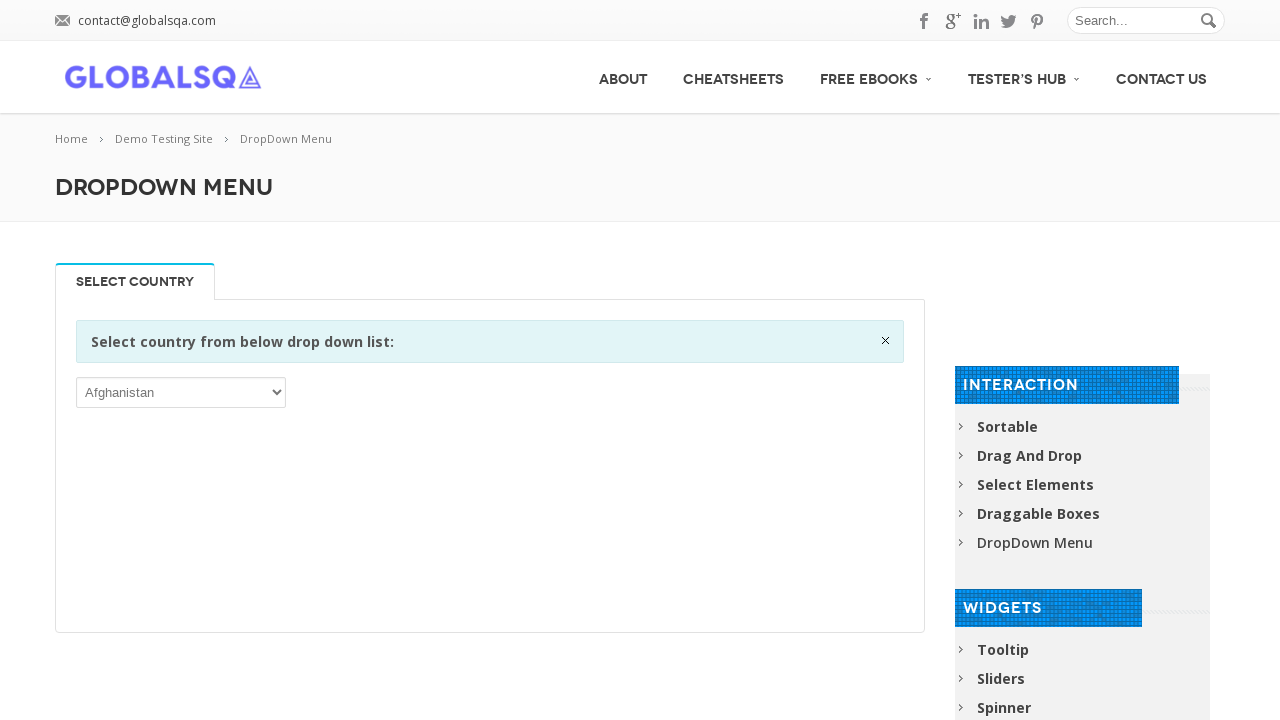

Navigated to dropdown menu demo page
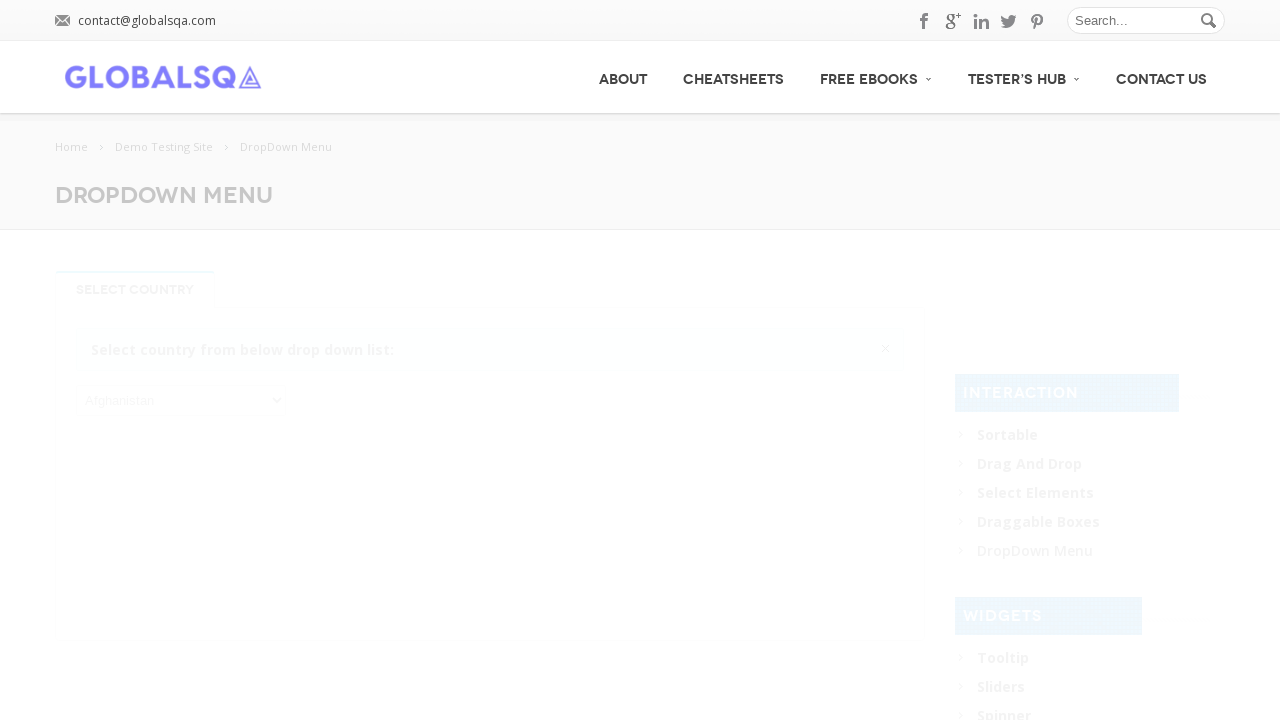

Located dropdown element
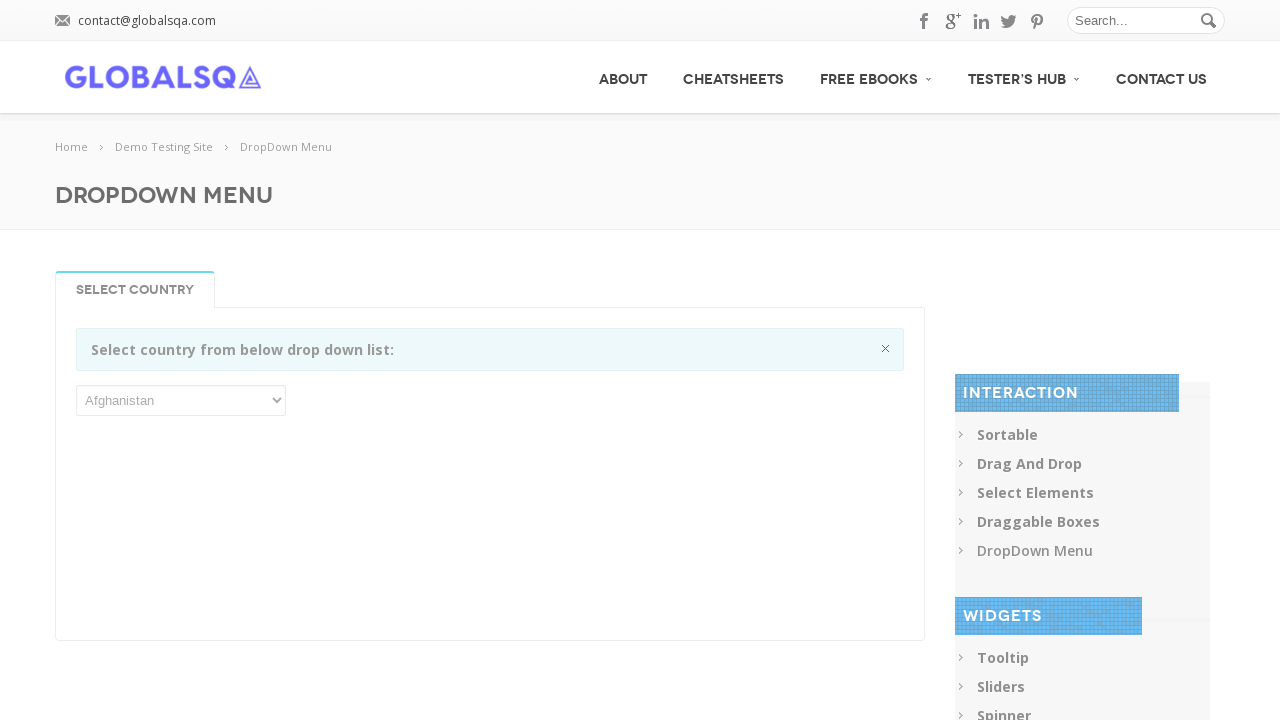

Extracted 249 options from dropdown: ['Afghanistan', 'Åland Islands', 'Albania', 'Algeria', 'American Samoa', 'Andorra', 'Angola', 'Anguilla', 'Antarctica', 'Antigua and Barbuda', 'Argentina', 'Armenia', 'Aruba', 'Australia', 'Austria', 'Azerbaijan', 'Bahamas', 'Bahrain', 'Bangladesh', 'Barbados', 'Belarus', 'Belgium', 'Belize', 'Benin', 'Bermuda', 'Bhutan', 'Bolivia, Plurinational State of', 'Bonaire, Sint Eustatius and Saba', 'Bosnia and Herzegovina', 'Botswana', 'Bouvet Island', 'Brazil', 'British Indian Ocean Territory', 'Brunei Darussalam', 'Bulgaria', 'Burkina Faso', 'Burundi', 'Cambodia', 'Cameroon', 'Canada', 'Cape Verde', 'Cayman Islands', 'Central African Republic', 'Chad', 'Chile', 'China', 'Christmas Island', 'Cocos (Keeling) Islands', 'Colombia', 'Comoros', 'Congo', 'Congo, the Democratic Republic of the', 'Cook Islands', 'Costa Rica', 'Côte d’Ivoire', 'Croatia', 'Cuba', 'Curaçao', 'Cyprus', 'Czech Republic', 'Denmark', 'Djibouti', 'Dominica', 'Dominican Republic', 'Ecuador', 'Egypt', 'El Salvador', 'Equatorial Guinea', 'Eritrea', 'Estonia', 'Ethiopia', 'Falkland Islands (Malvinas)', 'Faroe Islands', 'Fiji', 'Finland', 'France', 'French Guiana', 'French Polynesia', 'French Southern Territories', 'Gabon', 'Gambia', 'Georgia', 'Germany', 'Ghana', 'Gibraltar', 'Greece', 'Greenland', 'Grenada', 'Guadeloupe', 'Guam', 'Guatemala', 'Guernsey', 'Guinea', 'Guinea-Bissau', 'Guyana', 'Haiti', 'Heard Island and McDonald Islands', 'Holy See (Vatican City State)', 'Honduras', 'Hong Kong', 'Hungary', 'Iceland', 'India', 'Indonesia', 'Iran, Islamic Republic of', 'Iraq', 'Ireland', 'Isle of Man', 'Israel', 'Italy', 'Jamaica', 'Japan', 'Jersey', 'Jordan', 'Kazakhstan', 'Kenya', 'Kiribati', 'Korea, Democratic People’s Republic of', 'Korea, Republic of', 'Kuwait', 'Kyrgyzstan', 'Lao People’s Democratic Republic', 'Latvia', 'Lebanon', 'Lesotho', 'Liberia', 'Libya', 'Liechtenstein', 'Lithuania', 'Luxembourg', 'Macao', 'Macedonia, the former Yugoslav Republic of', 'Madagascar', 'Malawi', 'Malaysia', 'Maldives', 'Mali', 'Malta', 'Marshall Islands', 'Martinique', 'Mauritania', 'Mauritius', 'Mayotte', 'Mexico', 'Micronesia, Federated States of', 'Moldova, Republic of', 'Monaco', 'Mongolia', 'Montenegro', 'Montserrat', 'Morocco', 'Mozambique', 'Myanmar', 'Namibia', 'Nauru', 'Nepal', 'Netherlands', 'New Caledonia', 'New Zealand', 'Nicaragua', 'Niger', 'Nigeria', 'Niue', 'Norfolk Island', 'Northern Mariana Islands', 'Norway', 'Oman', 'Pakistan', 'Palau', 'Palestinian Territory, Occupied', 'Panama', 'Papua New Guinea', 'Paraguay', 'Peru', 'Philippines', 'Pitcairn', 'Poland', 'Portugal', 'Puerto Rico', 'Qatar', 'Réunion', 'Romania', 'Russian Federation', 'Rwanda', 'Saint Barthélemy', 'Saint Helena, Ascension and Tristan da Cunha', 'Saint Kitts and Nevis', 'Saint Lucia', 'Saint Martin (French part)', 'Saint Pierre and Miquelon', 'Saint Vincent and the Grenadines', 'Samoa', 'San Marino', 'Sao Tome and Principe', 'Saudi Arabia', 'Senegal', 'Serbia', 'Seychelles', 'Sierra Leone', 'Singapore', 'Sint Maarten (Dutch part)', 'Slovakia', 'Slovenia', 'Solomon Islands', 'Somalia', 'South Africa', 'South Georgia and the South Sandwich Islands', 'South Sudan', 'Spain', 'Sri Lanka', 'Sudan', 'Suriname', 'Svalbard and Jan Mayen', 'Swaziland', 'Sweden', 'Switzerland', 'Syrian Arab Republic', 'Taiwan, Province of China', 'Tajikistan', 'Tanzania, United Republic of', 'Thailand', 'Timor-Leste', 'Togo', 'Tokelau', 'Tonga', 'Trinidad and Tobago', 'Tunisia', 'Turkey', 'Turkmenistan', 'Turks and Caicos Islands', 'Tuvalu', 'Uganda', 'Ukraine', 'United Arab Emirates', 'United Kingdom', 'United States', 'United States Minor Outlying Islands', 'Uruguay', 'Uzbekistan', 'Vanuatu', 'Venezuela, Bolivarian Republic of', 'Viet Nam', 'Virgin Islands, British', 'Virgin Islands, U.S.', 'Wallis and Futuna', 'Western Sahara', 'Yemen', 'Zambia', 'Zimbabwe']
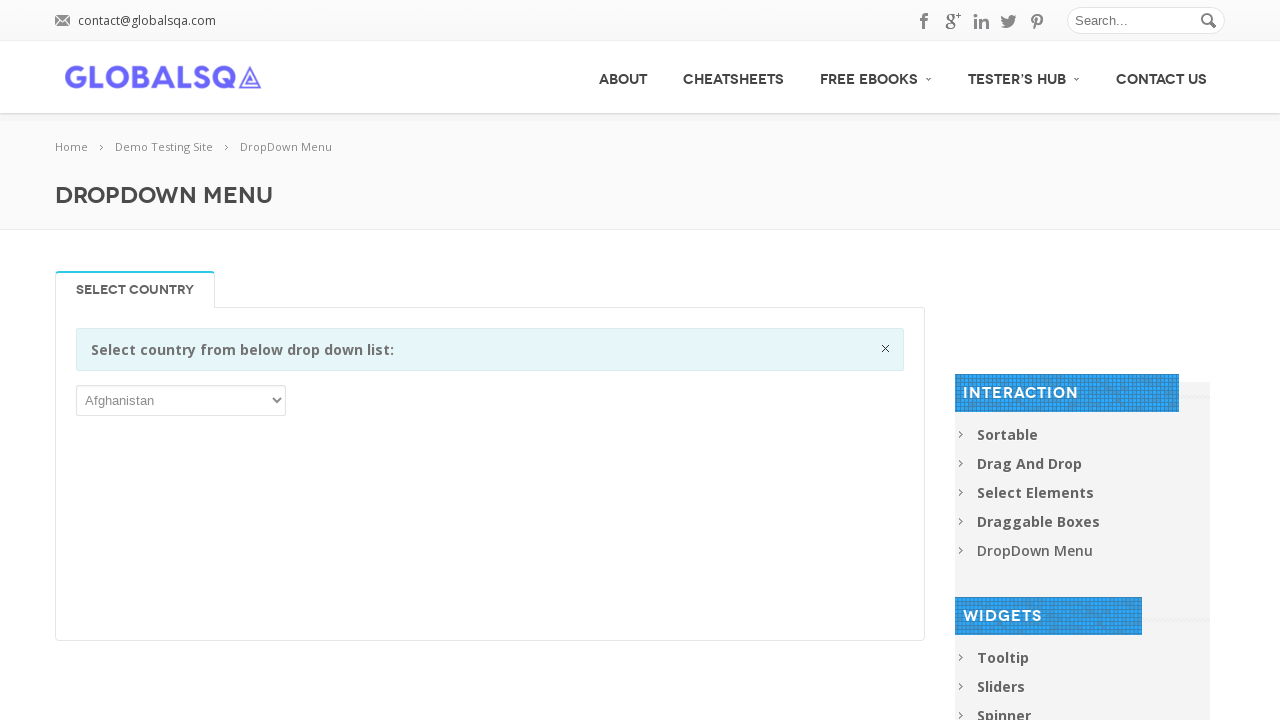

Sorted options in reverse alphabetical order for comparison
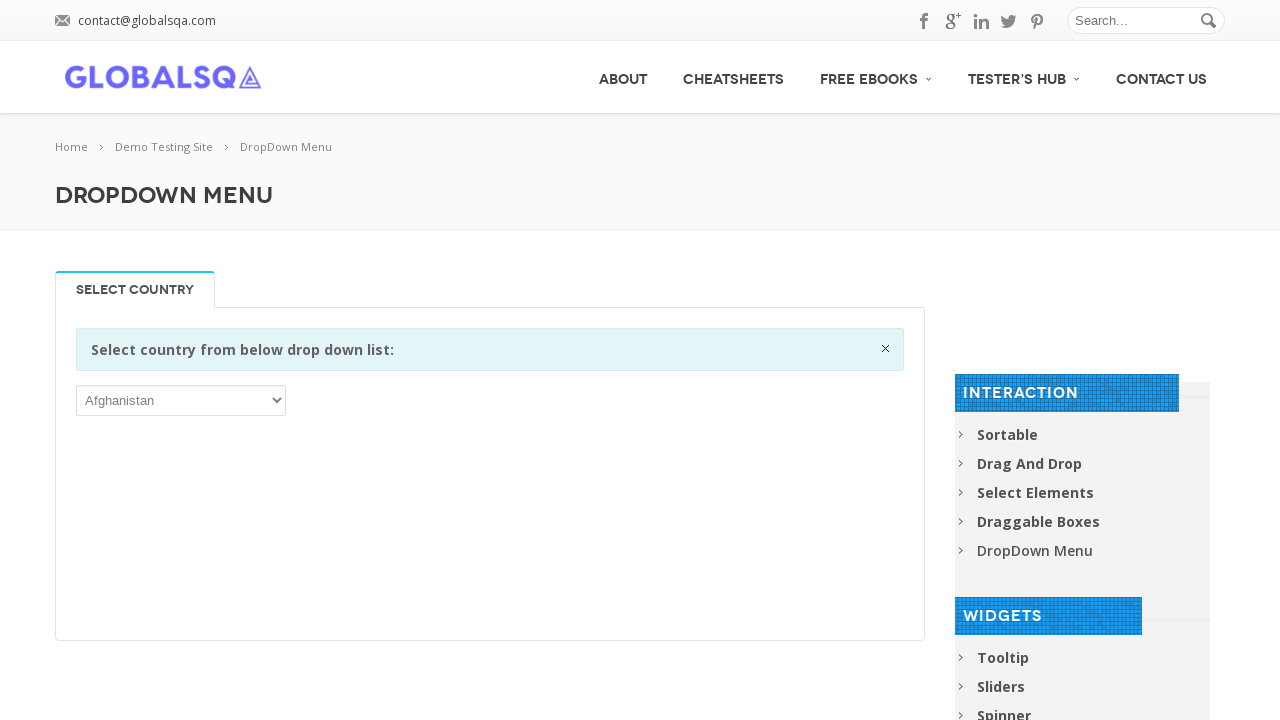

Test passed: Options are not in reverse alphabetical order
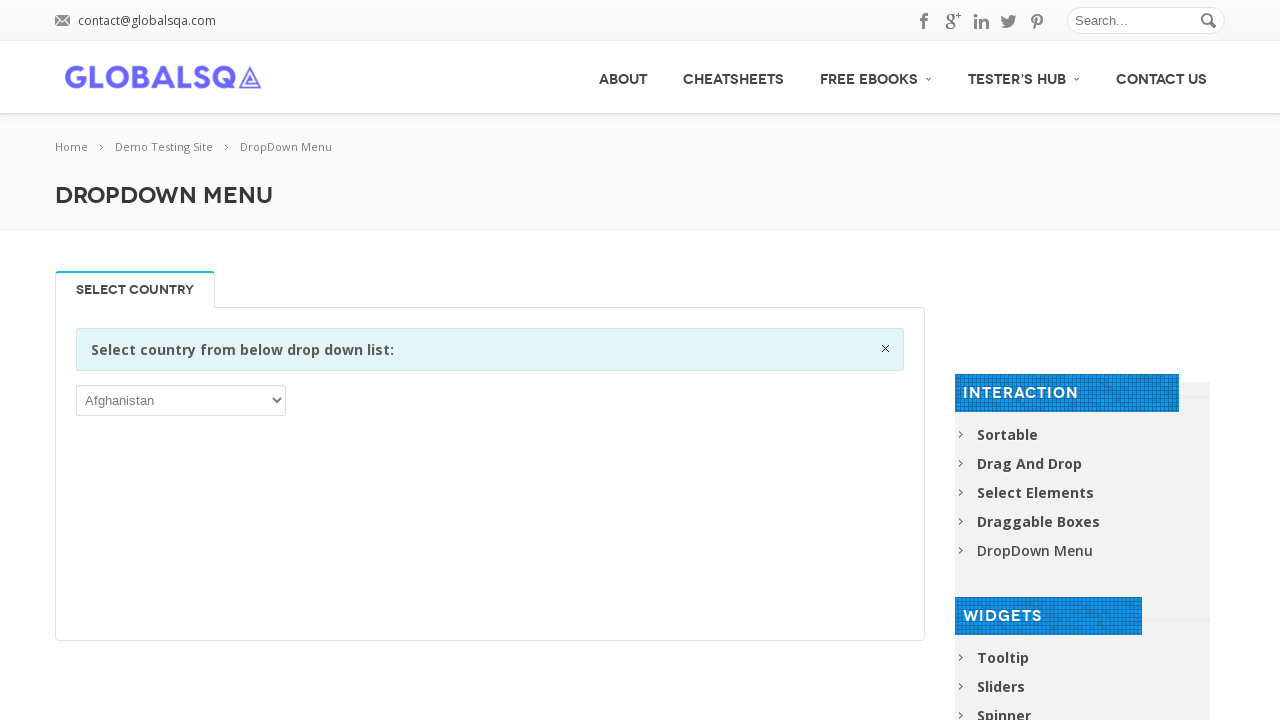

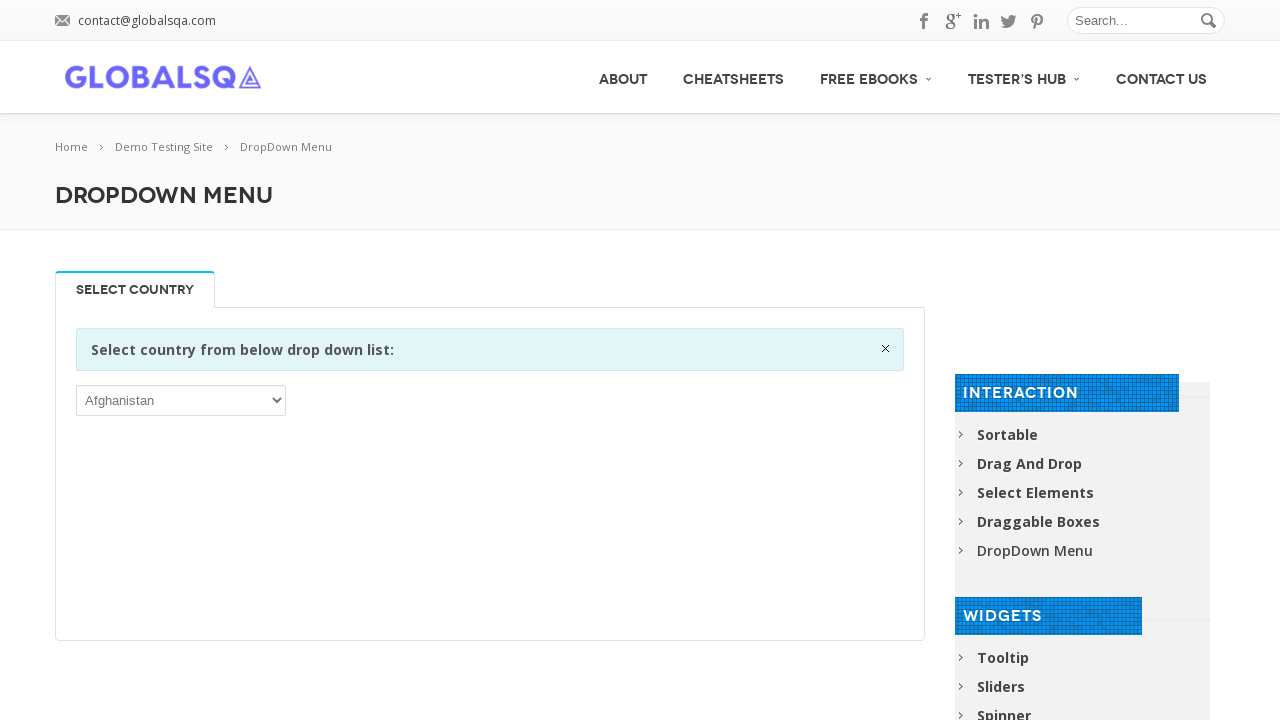